Tests the automation practice form on demoqa.com by filling out personal information including name, email, gender, mobile number, date of birth, hobbies, and address fields.

Starting URL: https://demoqa.com/automation-practice-form

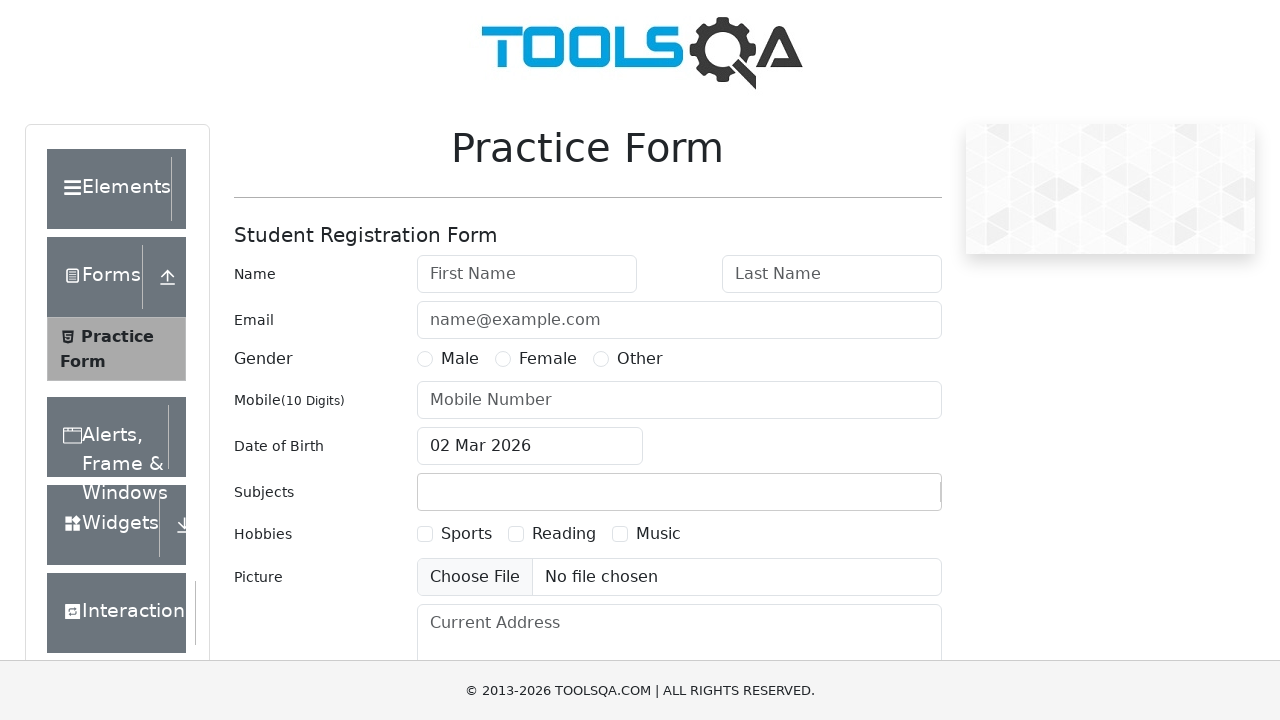

Filled first name field with 'Michael' on #firstName
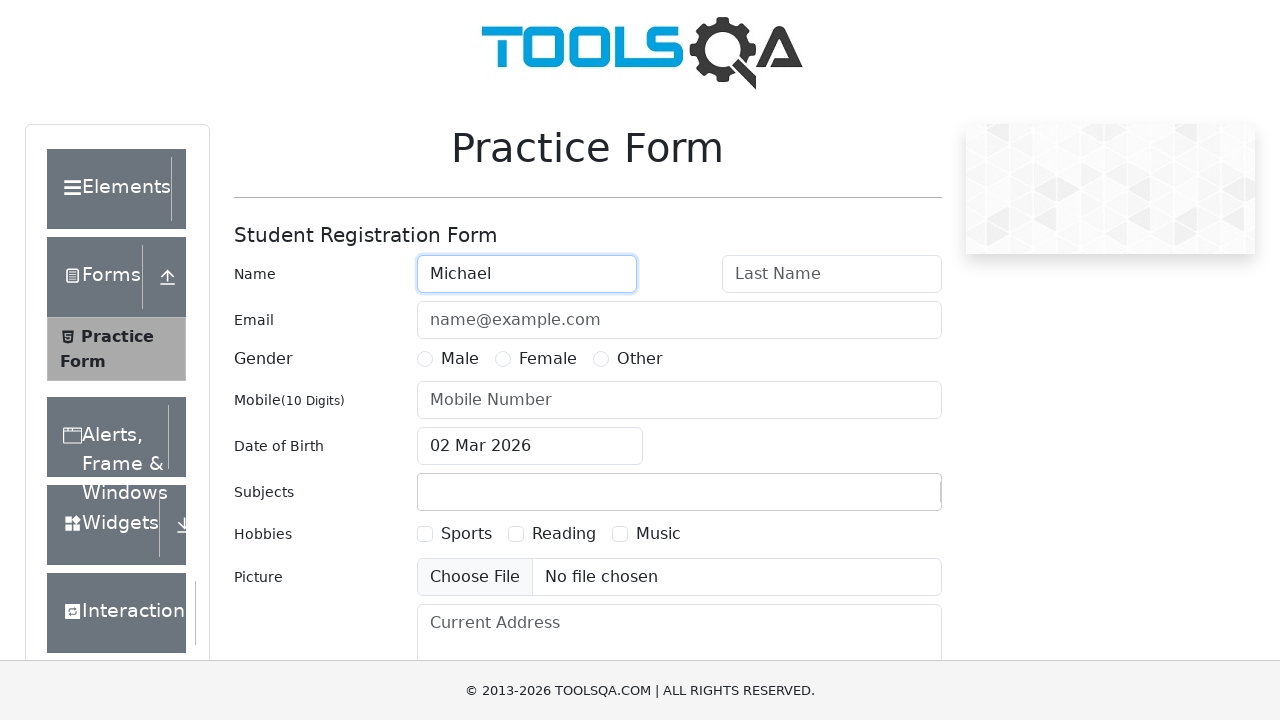

Filled last name field with 'Johnson' on #lastName
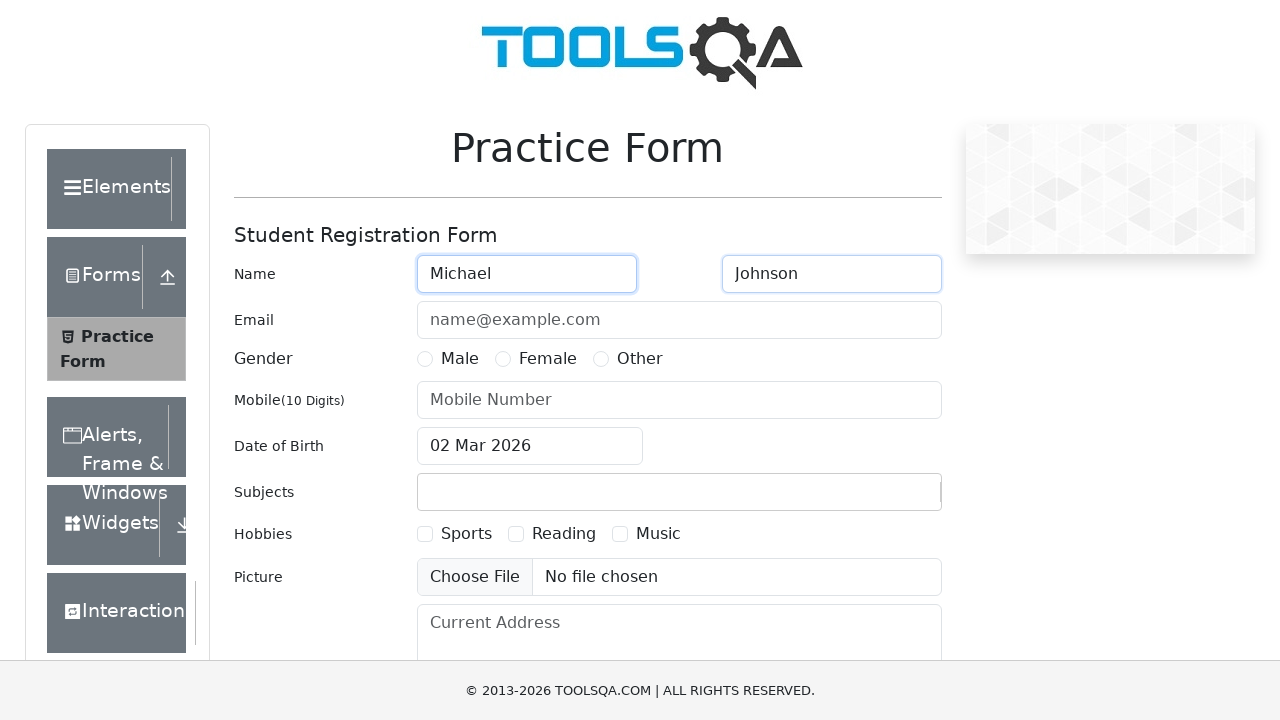

Filled email field with 'michael.johnson@example.com' on #userEmail
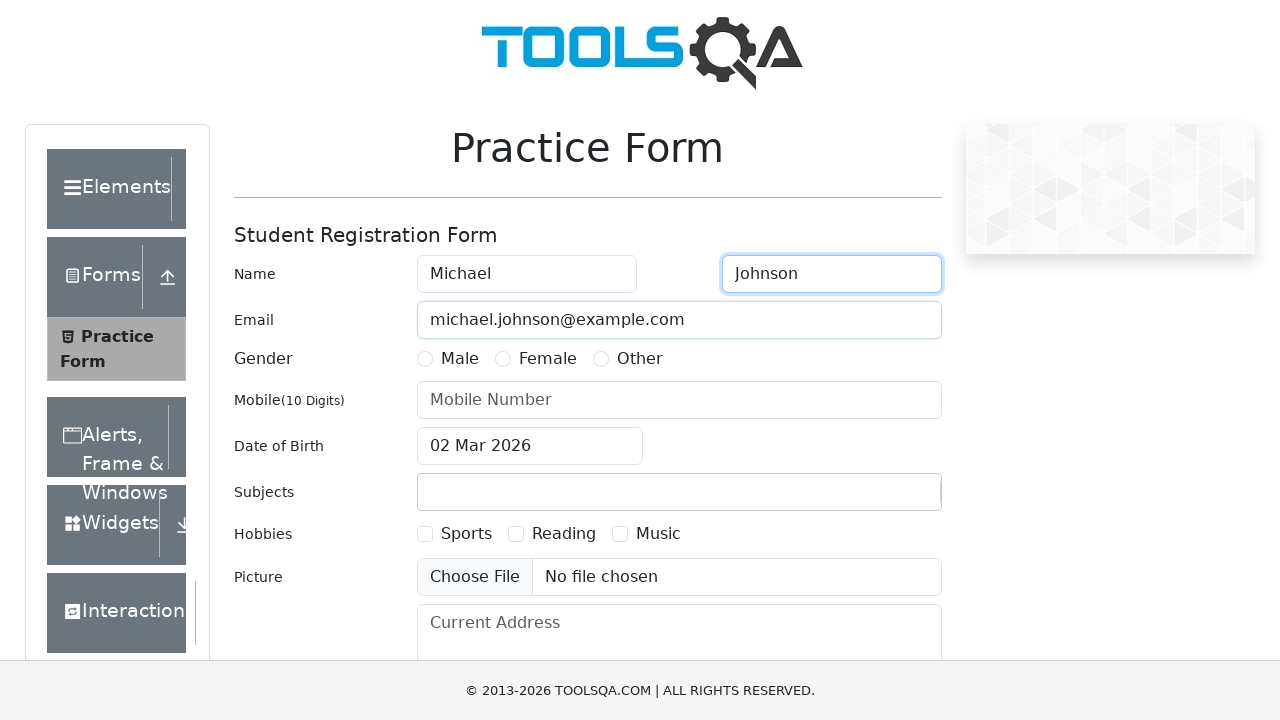

Selected Male gender option at (460, 359) on label[for='gender-radio-1']
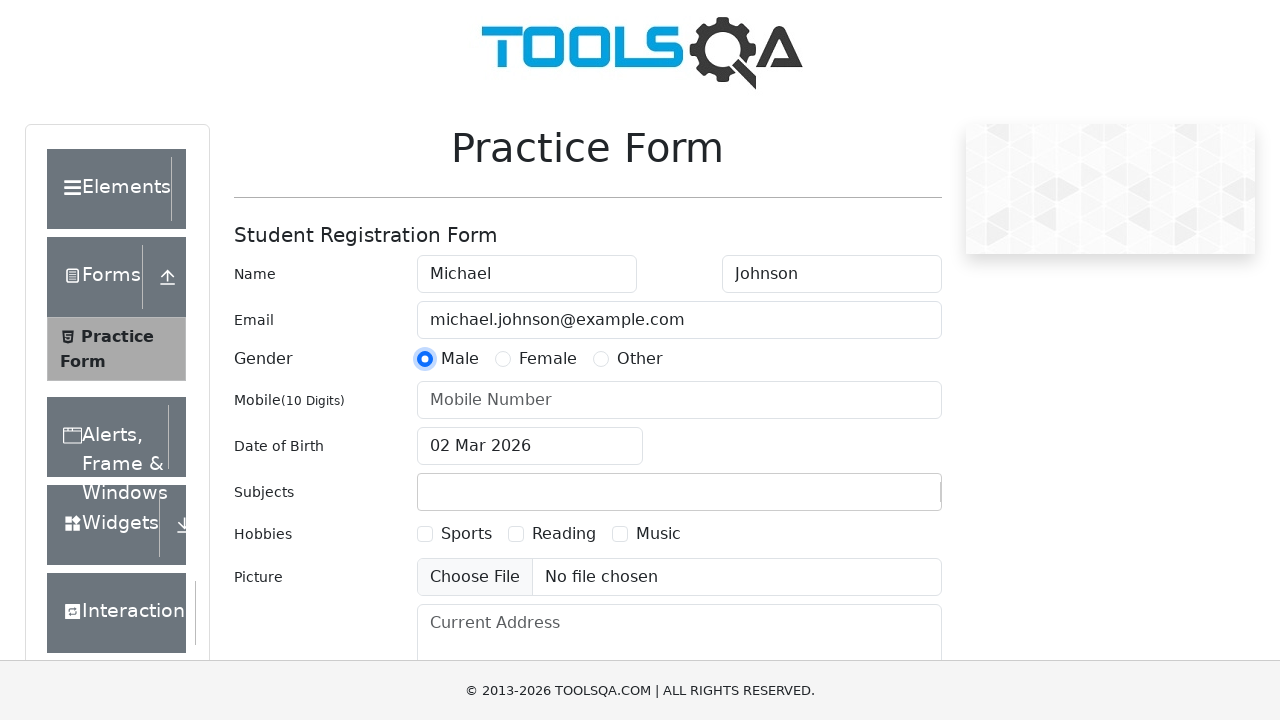

Filled mobile number field with '5551234567' on #userNumber
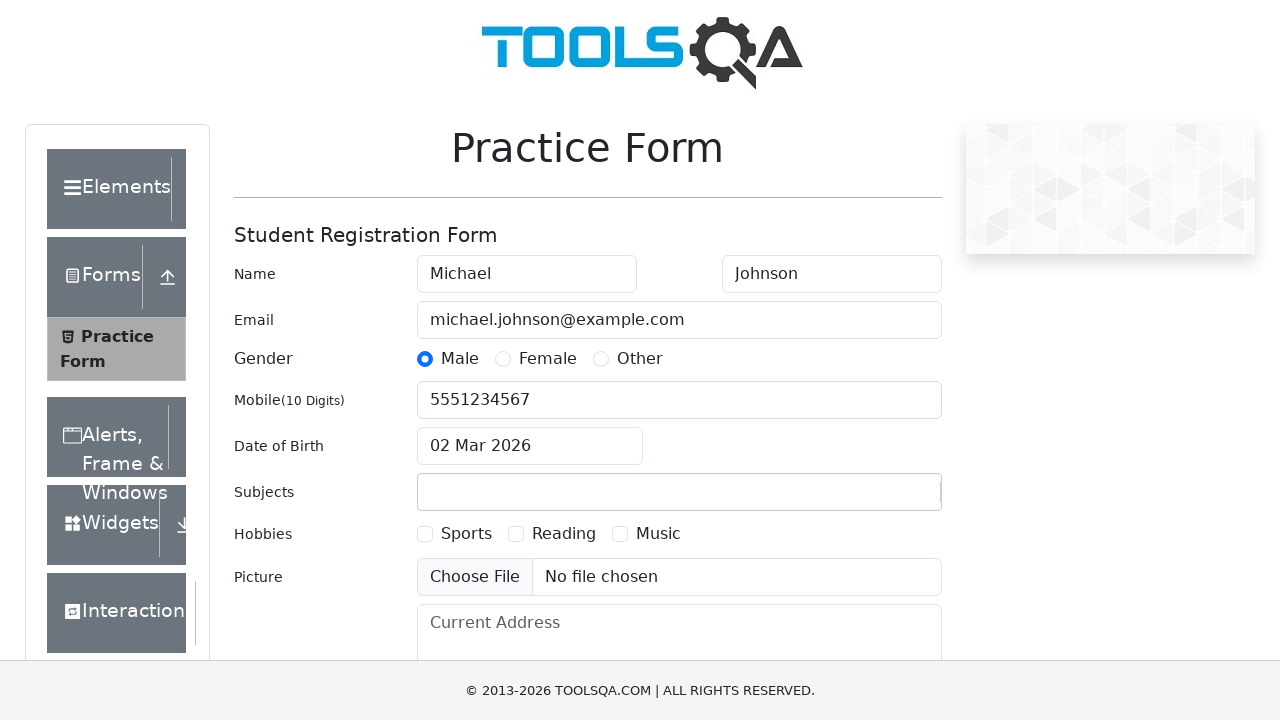

Filled date of birth field with '15 Mar 1990' on #dateOfBirthInput
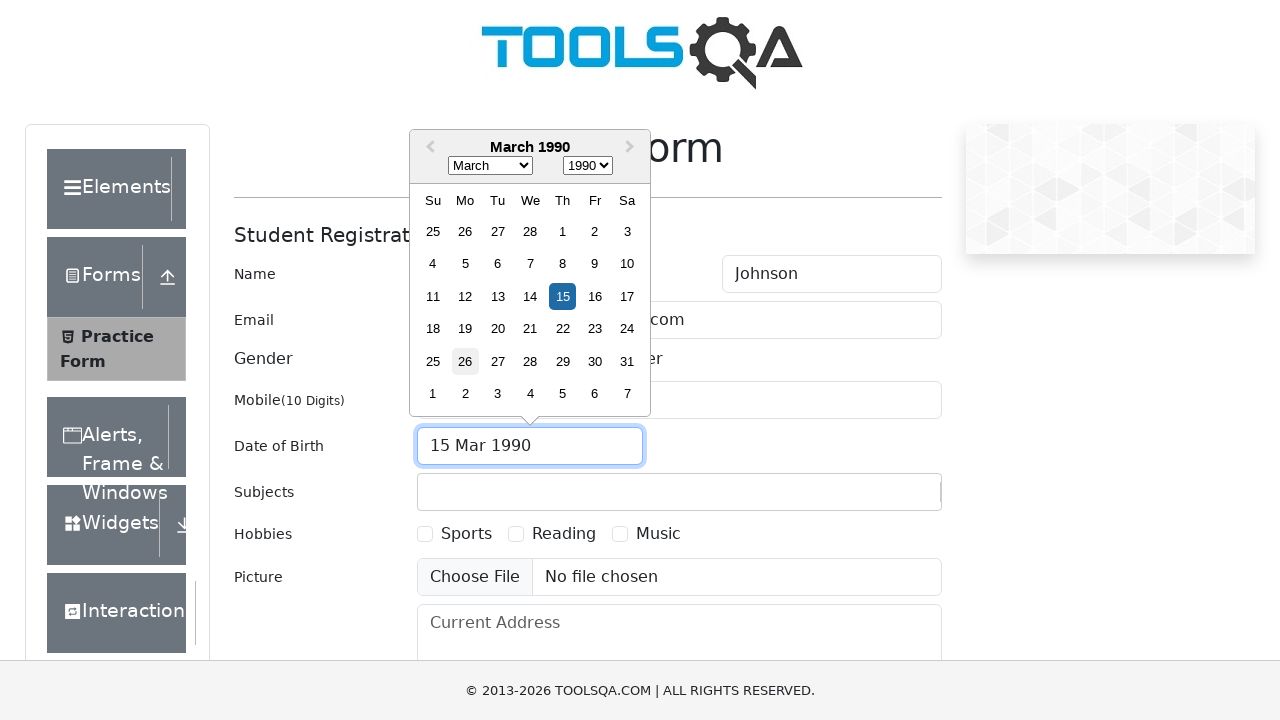

Pressed Enter to confirm date of birth on #dateOfBirthInput
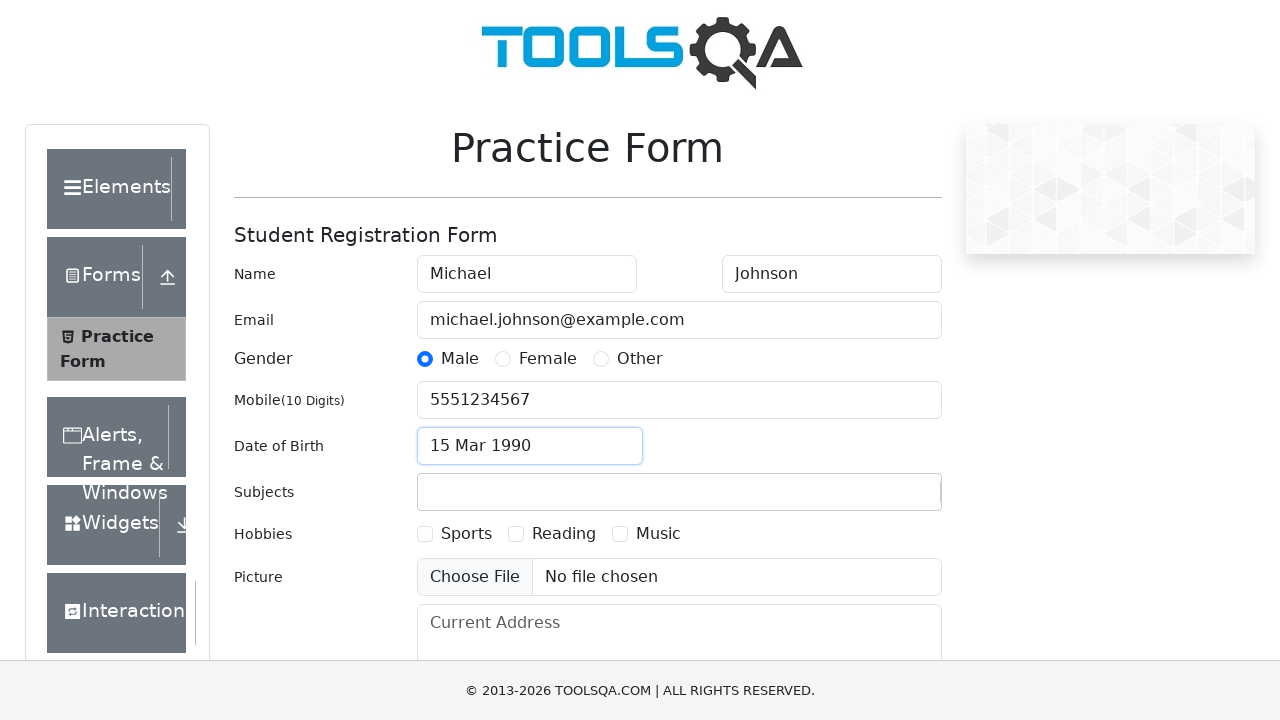

Selected Sports hobby checkbox at (466, 534) on label[for='hobbies-checkbox-1']
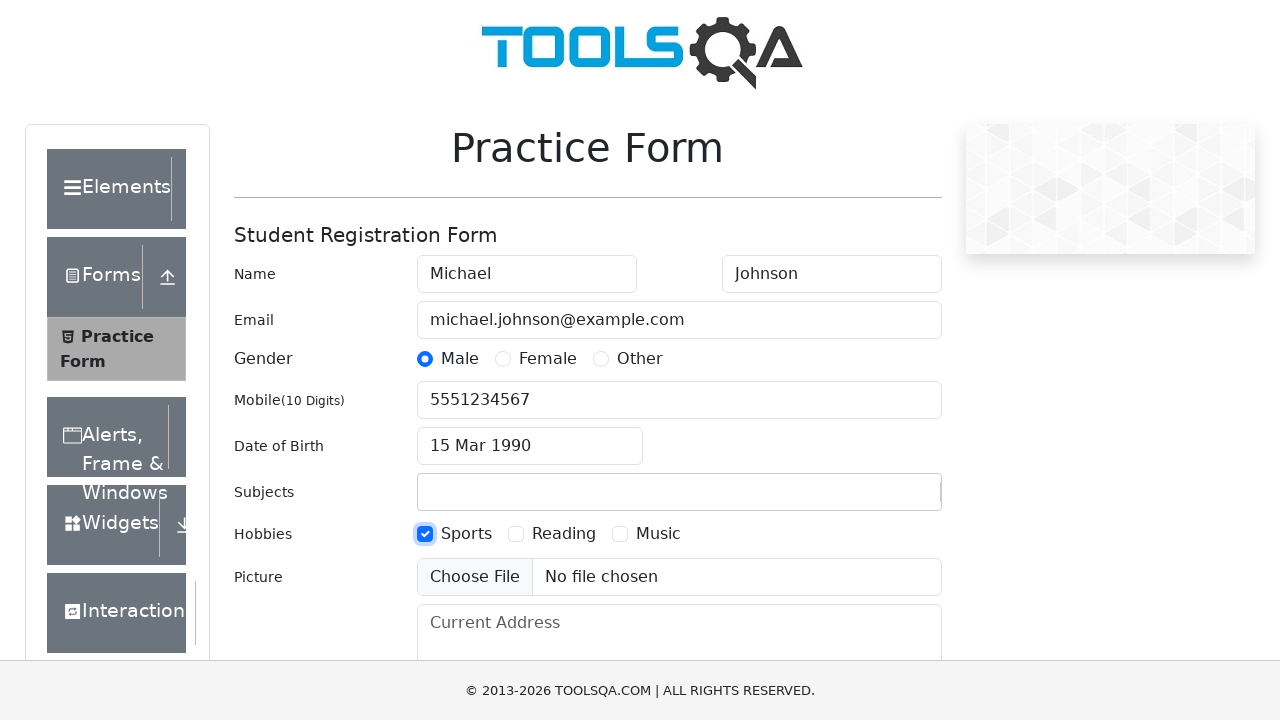

Filled current address field with '123 Main Street, Apt 4B, New York, NY 10001' on #currentAddress
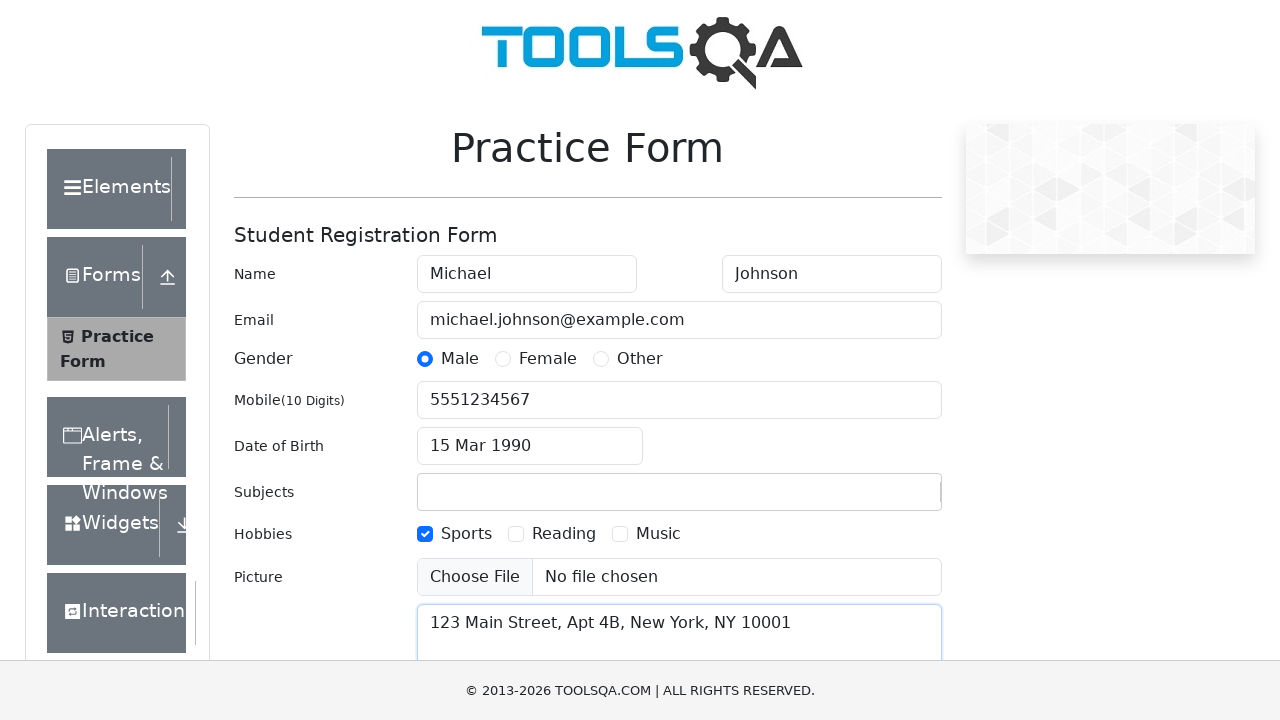

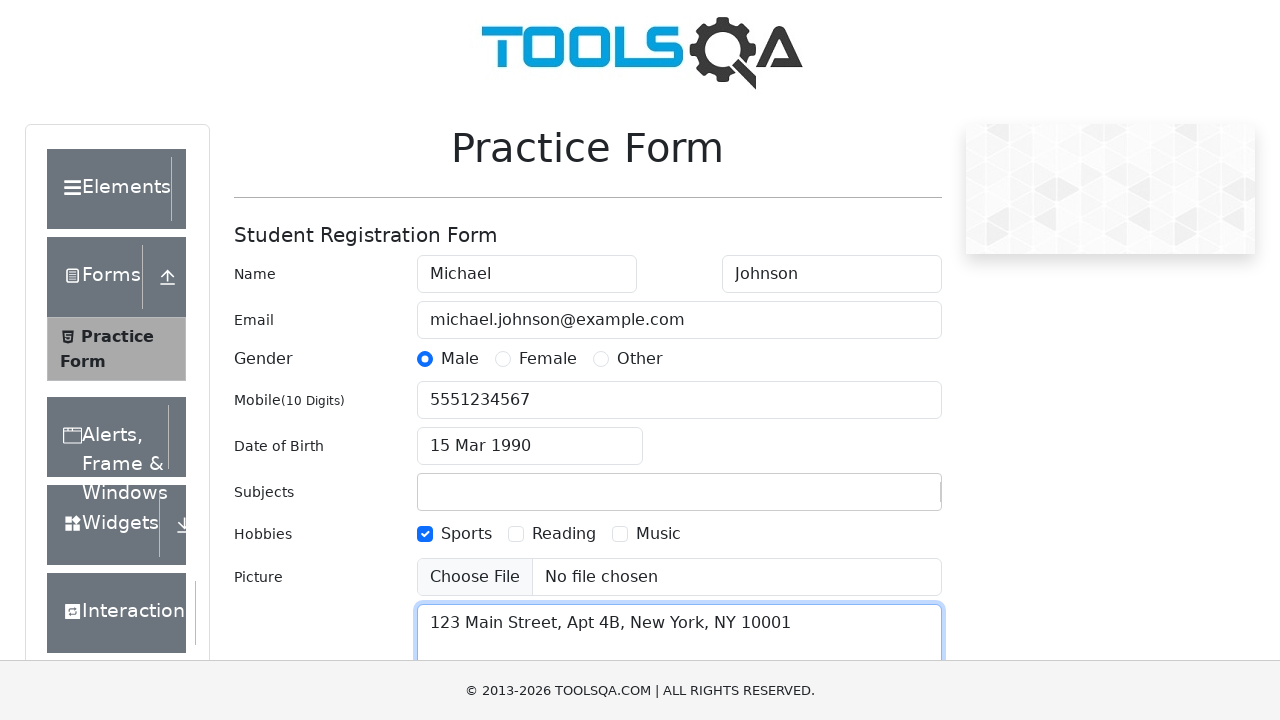